Tests filling out the Selenium demo web form with various input types including text input, password, textarea, number, dropdown, color picker, date picker, and range slider, then submits the form.

Starting URL: https://www.selenium.dev/selenium/web/web-form.html

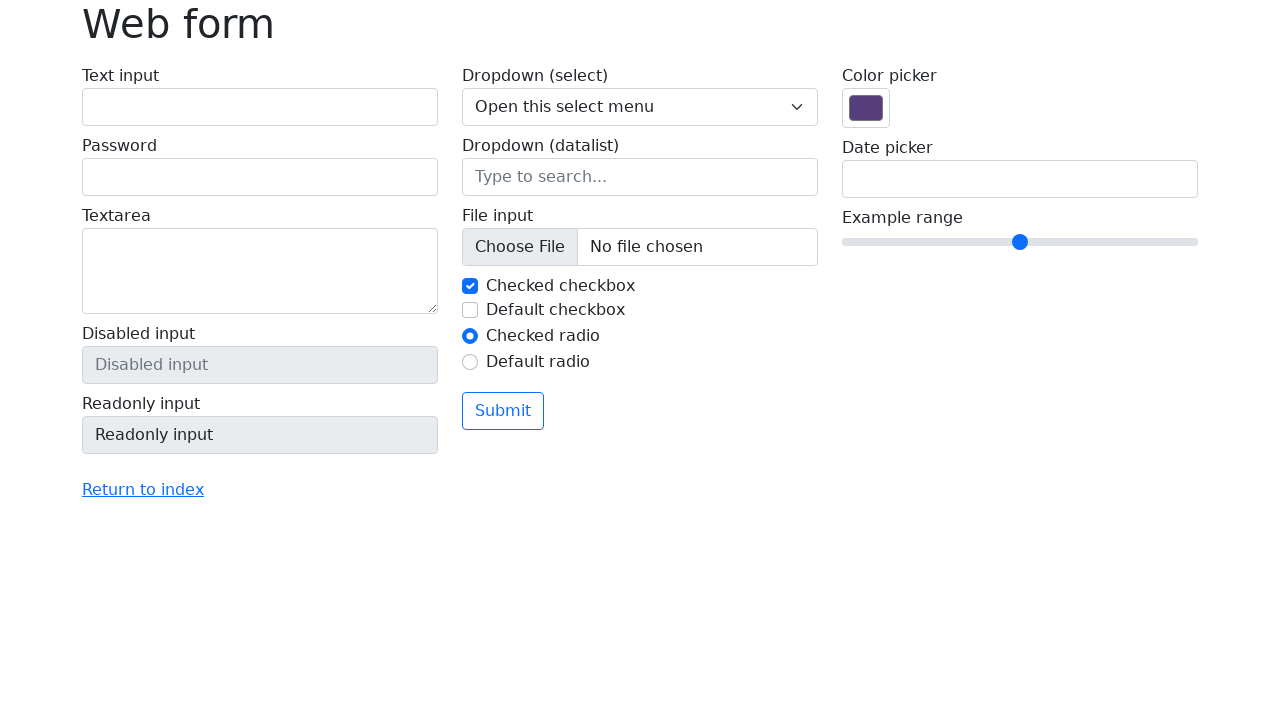

Navigated to Selenium demo web form
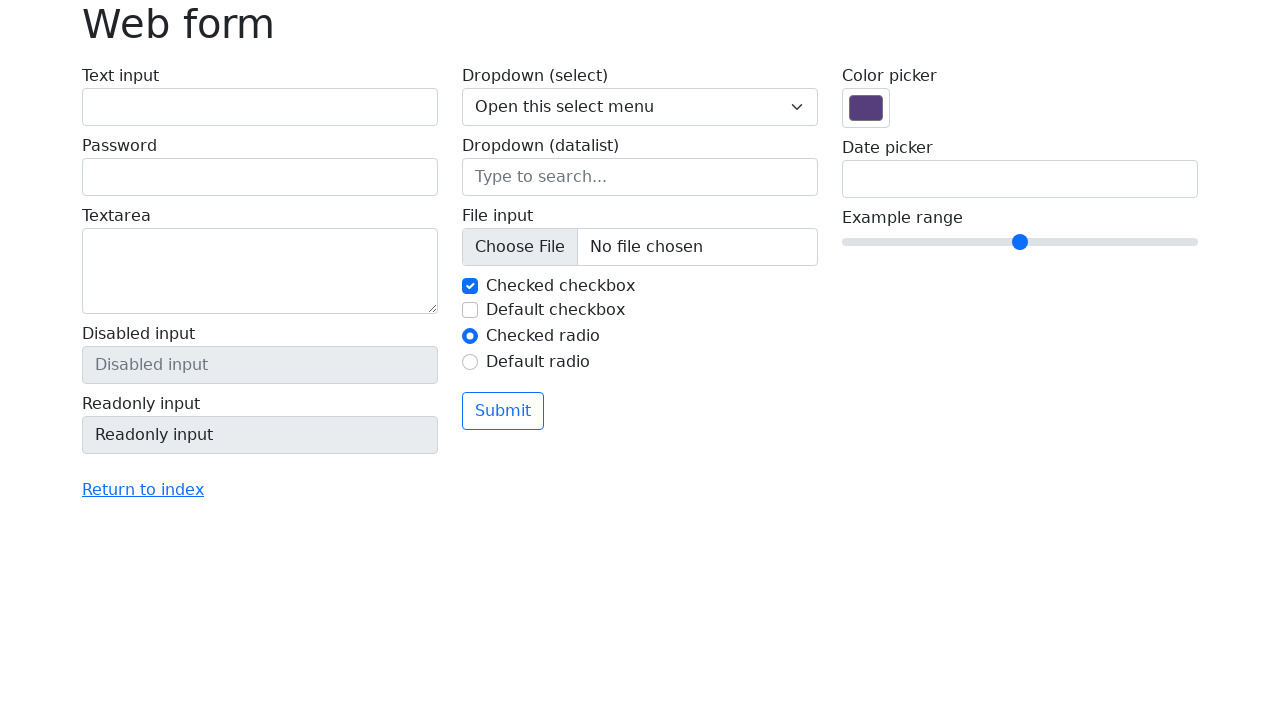

Filled text input field with 'testuser2024' on input#my-text-id
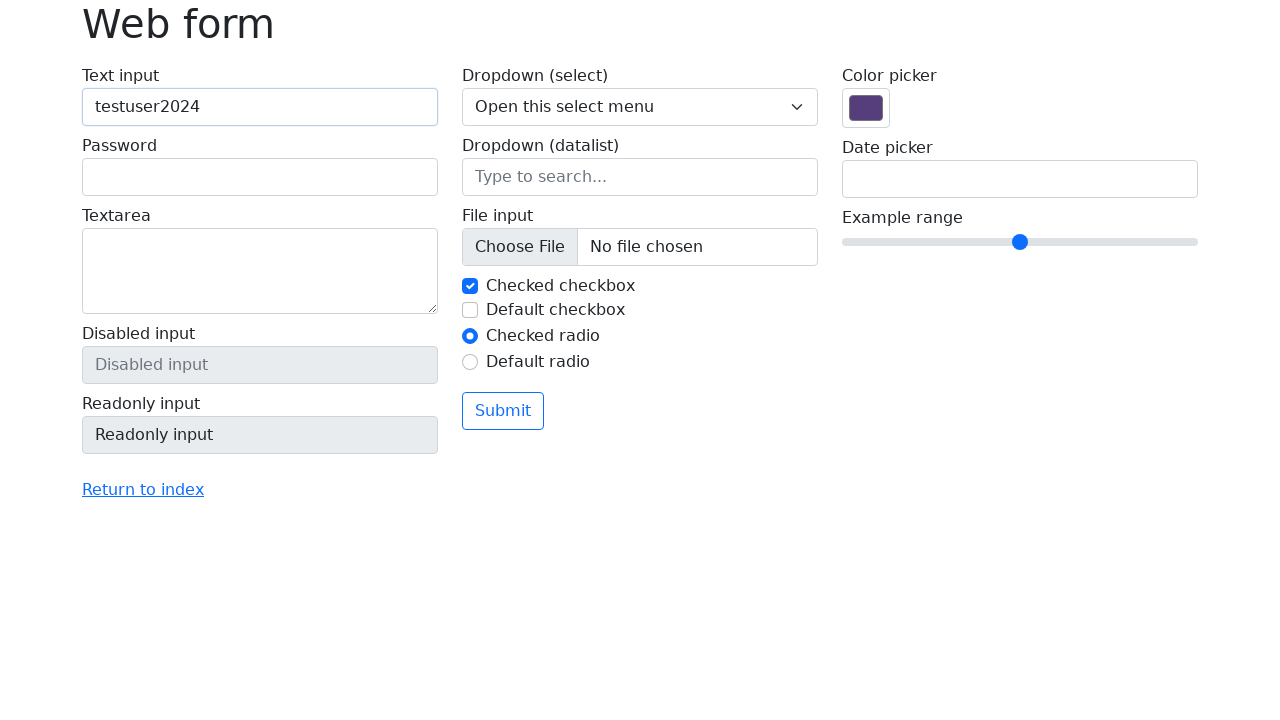

Filled password field with secure password on input[name='my-password']
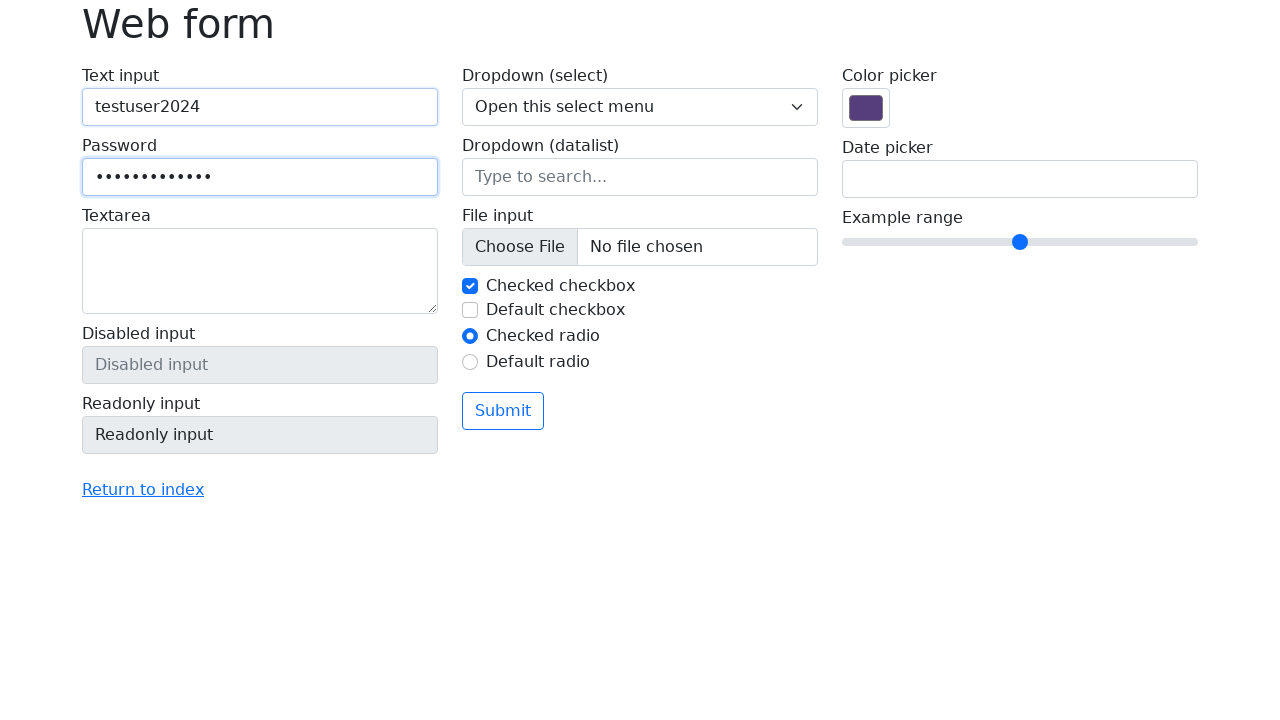

Filled textarea with sample message on textarea[name='my-textarea']
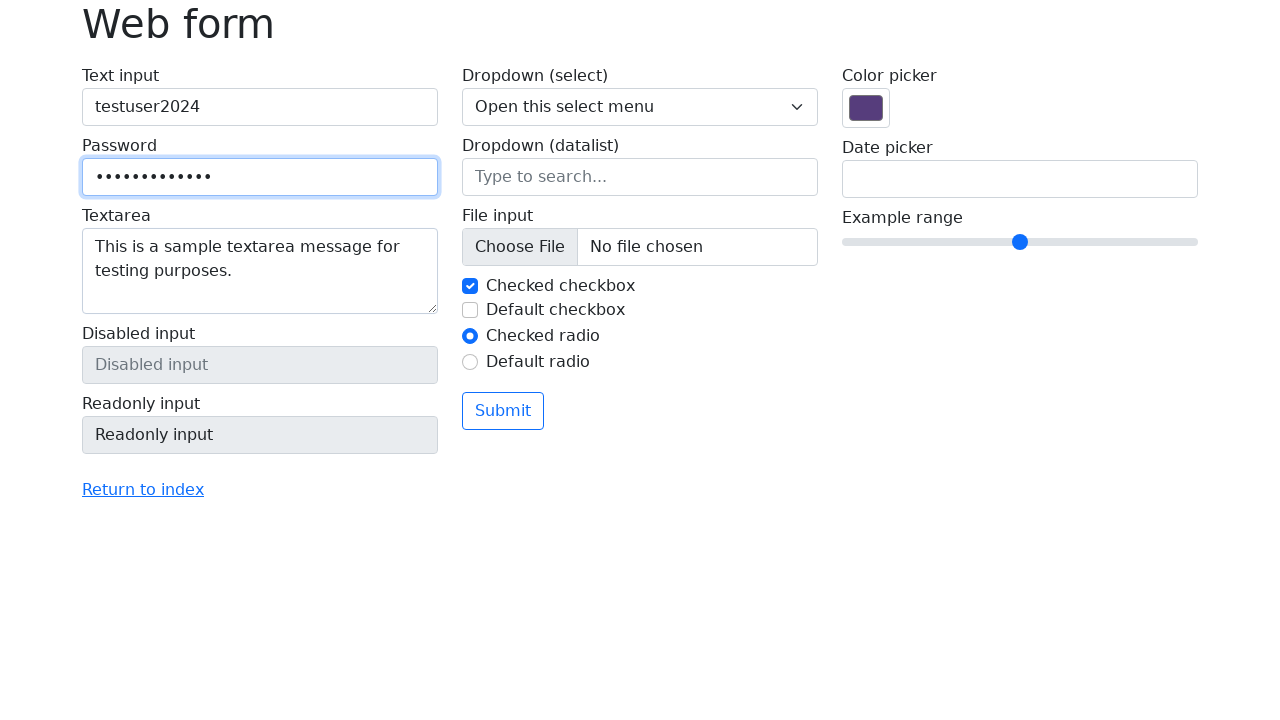

Selected option '2' from dropdown menu on select[name='my-select']
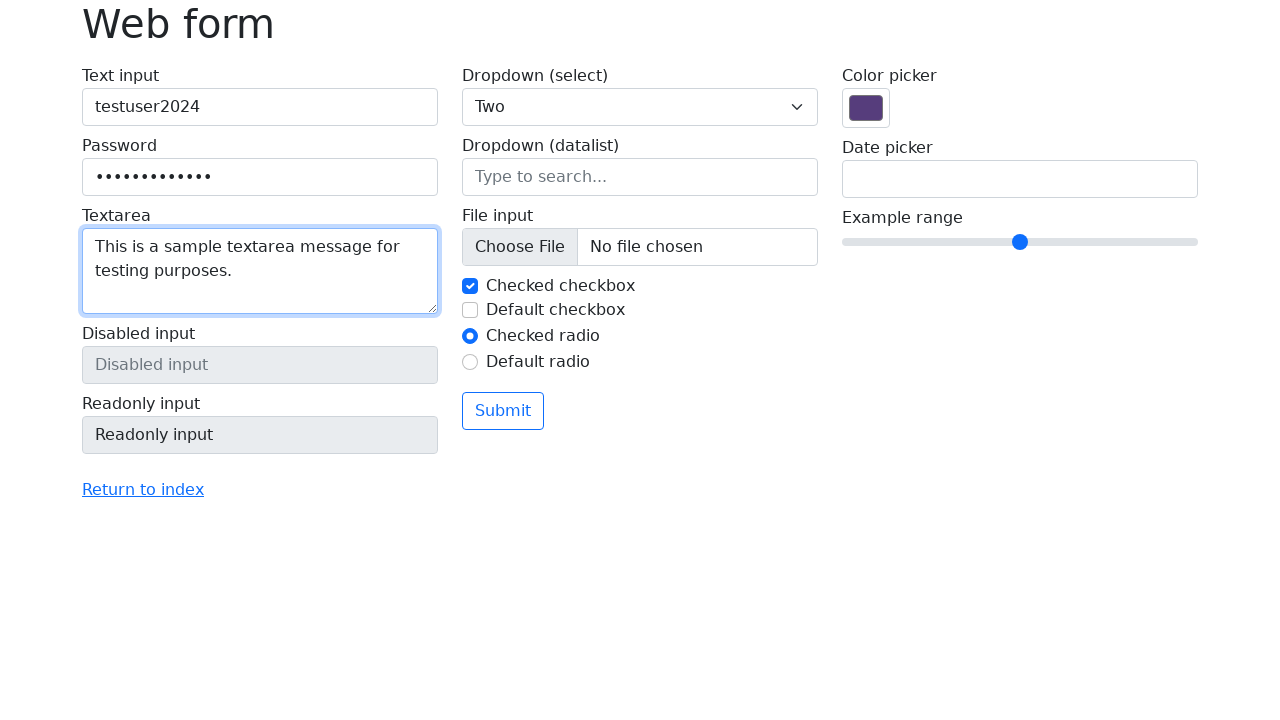

Filled datalist input with 'Los Angeles' on input[name='my-datalist']
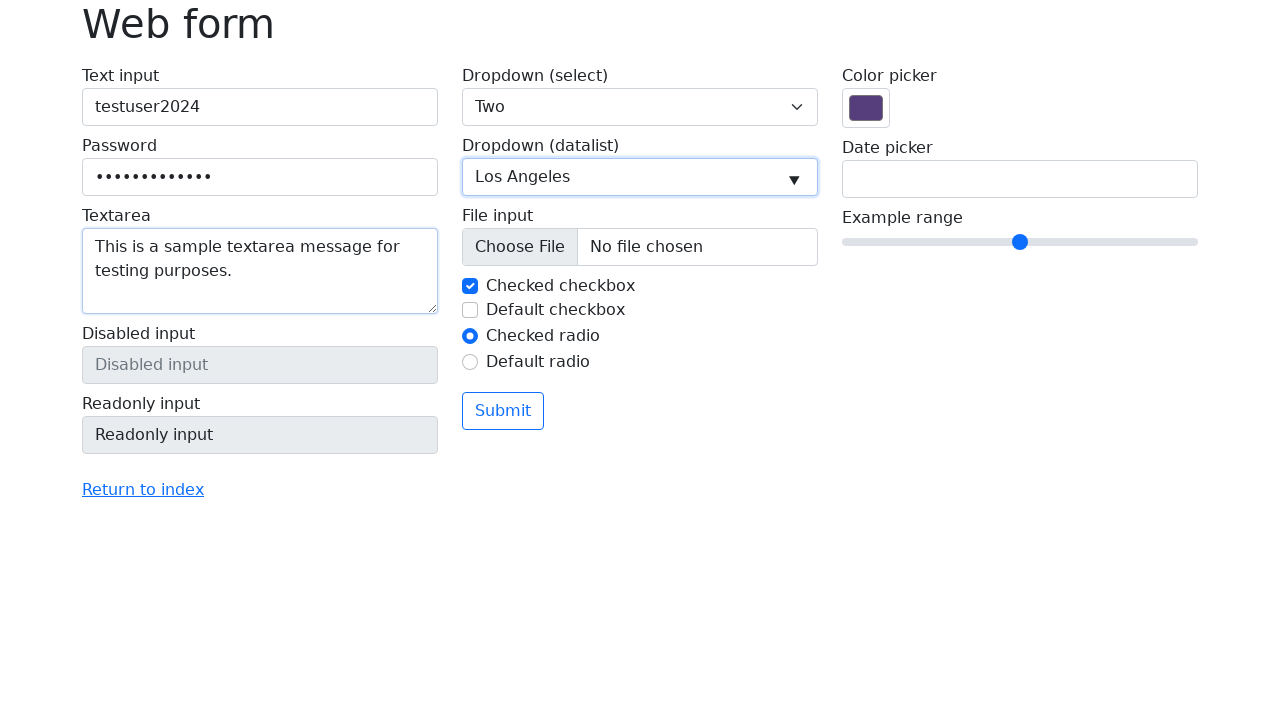

Set color picker to green (#00ff00) on input[name='my-colors']
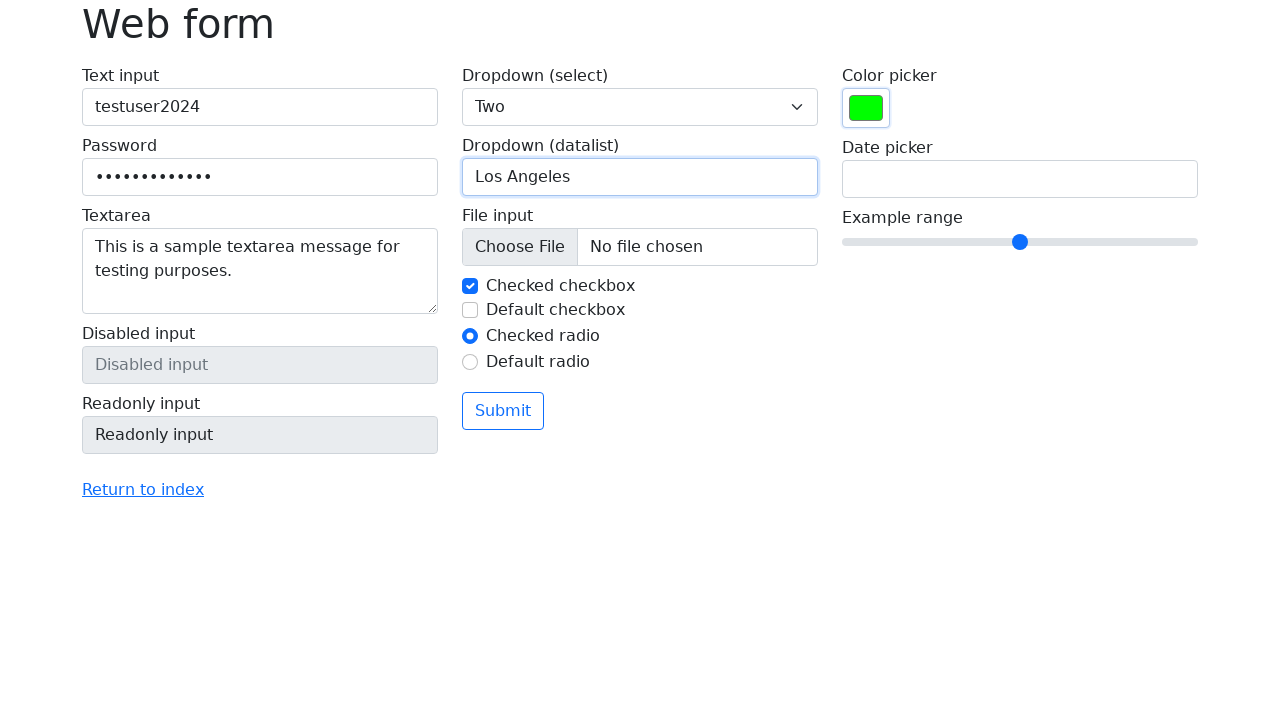

Set date picker to 2024-01-01 on input[name='my-date']
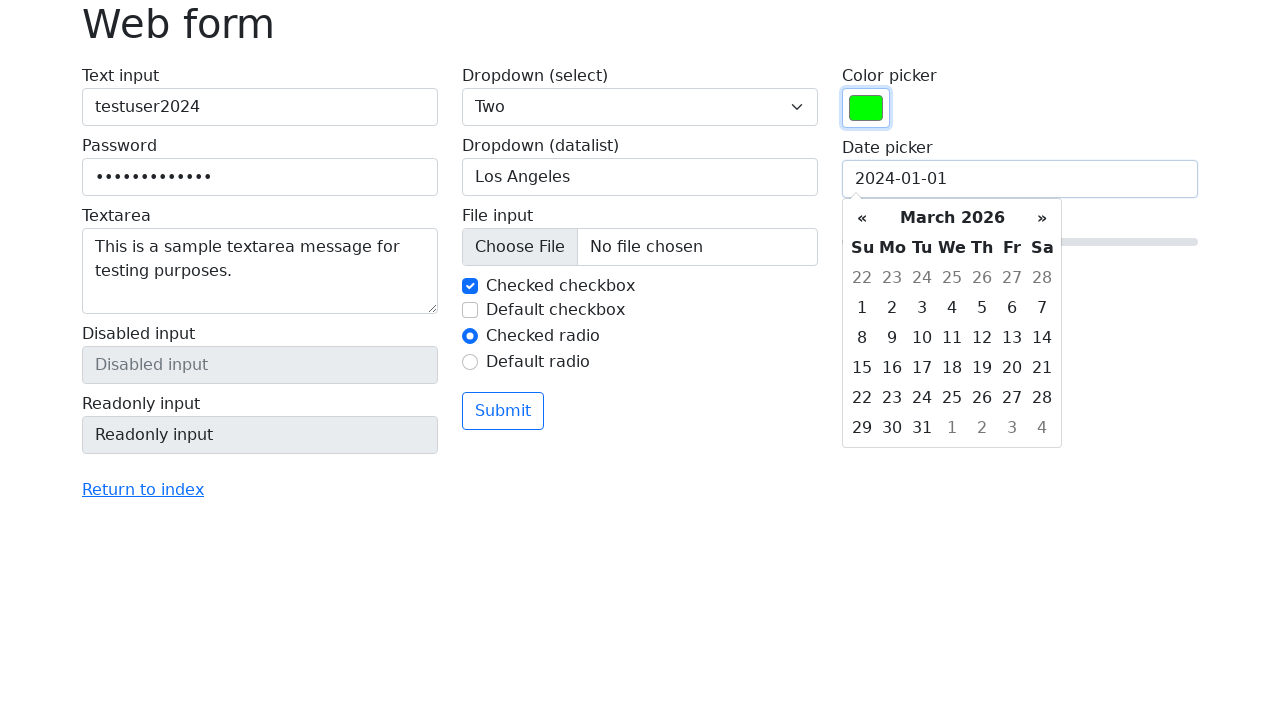

Set range slider value to 1 on input[name='my-range']
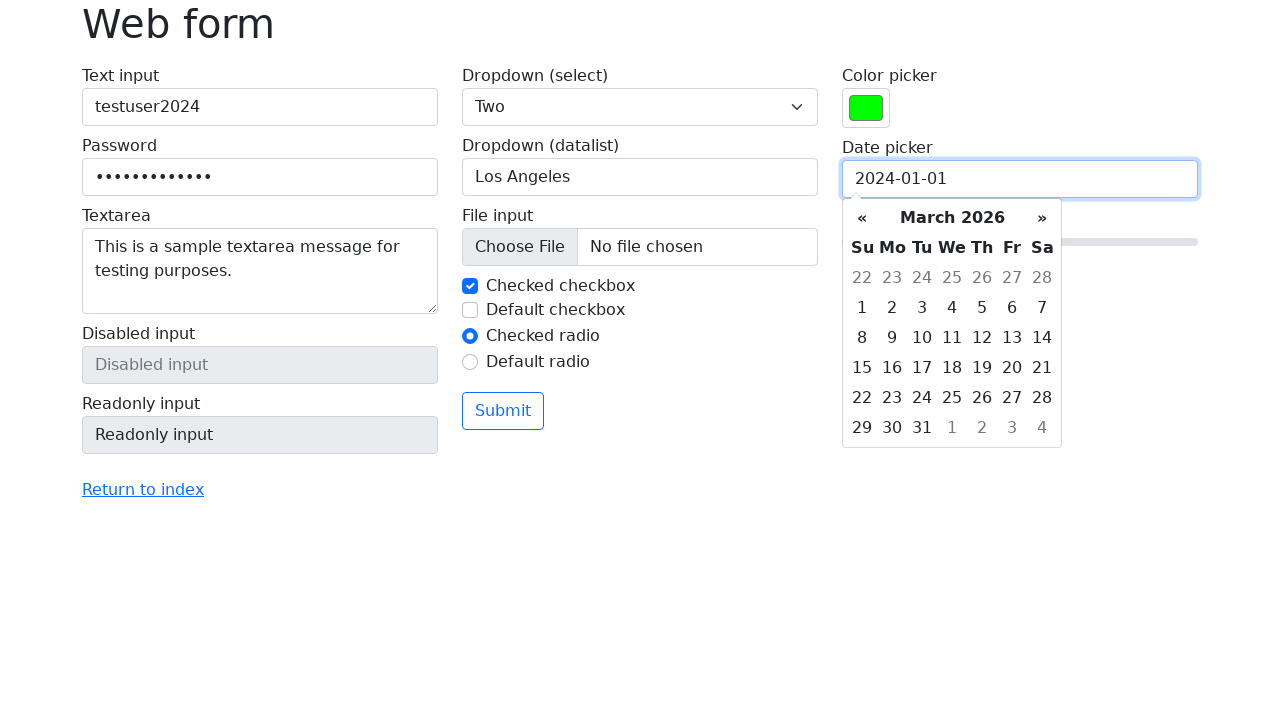

Clicked submit button to submit the form at (503, 411) on button[type='submit']
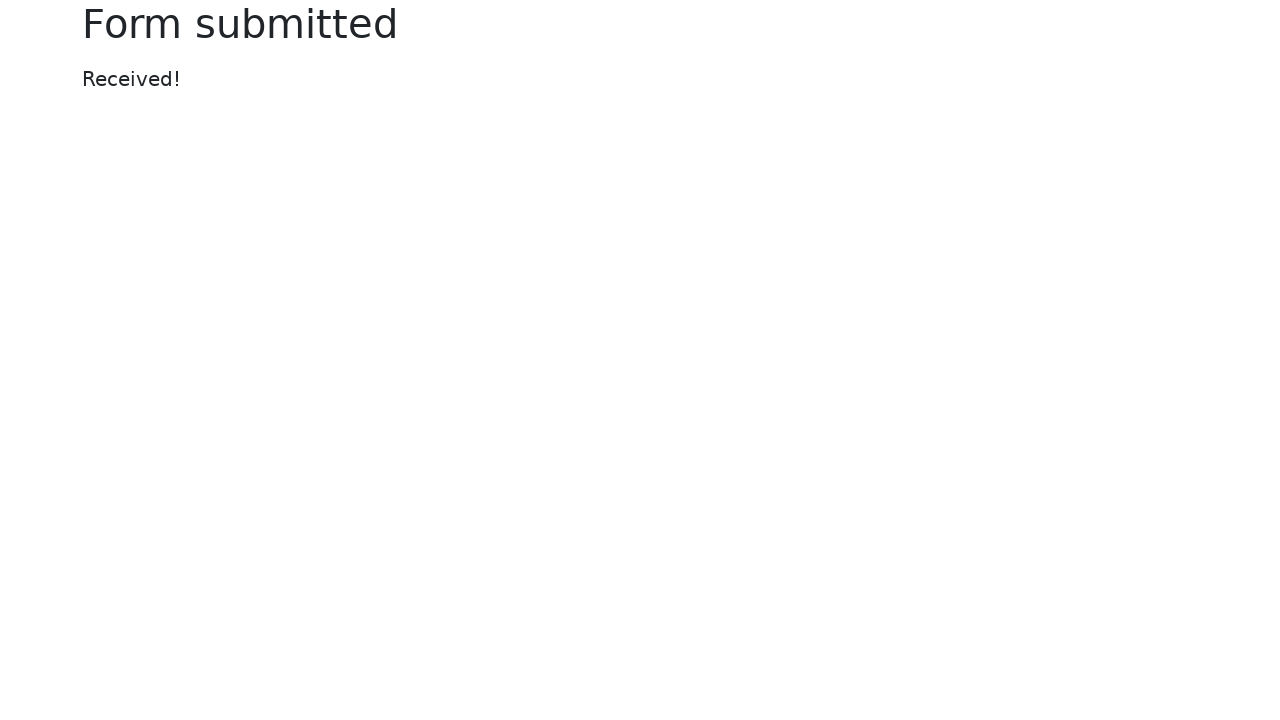

Form submission confirmed with success message
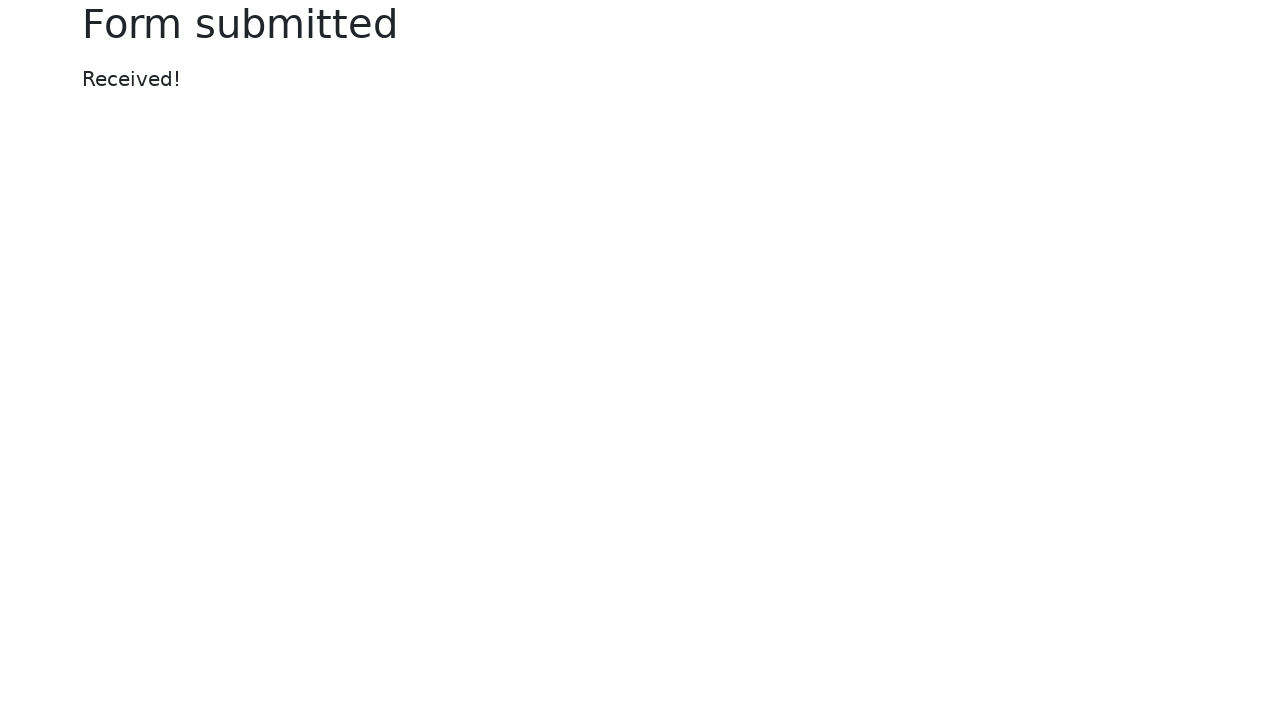

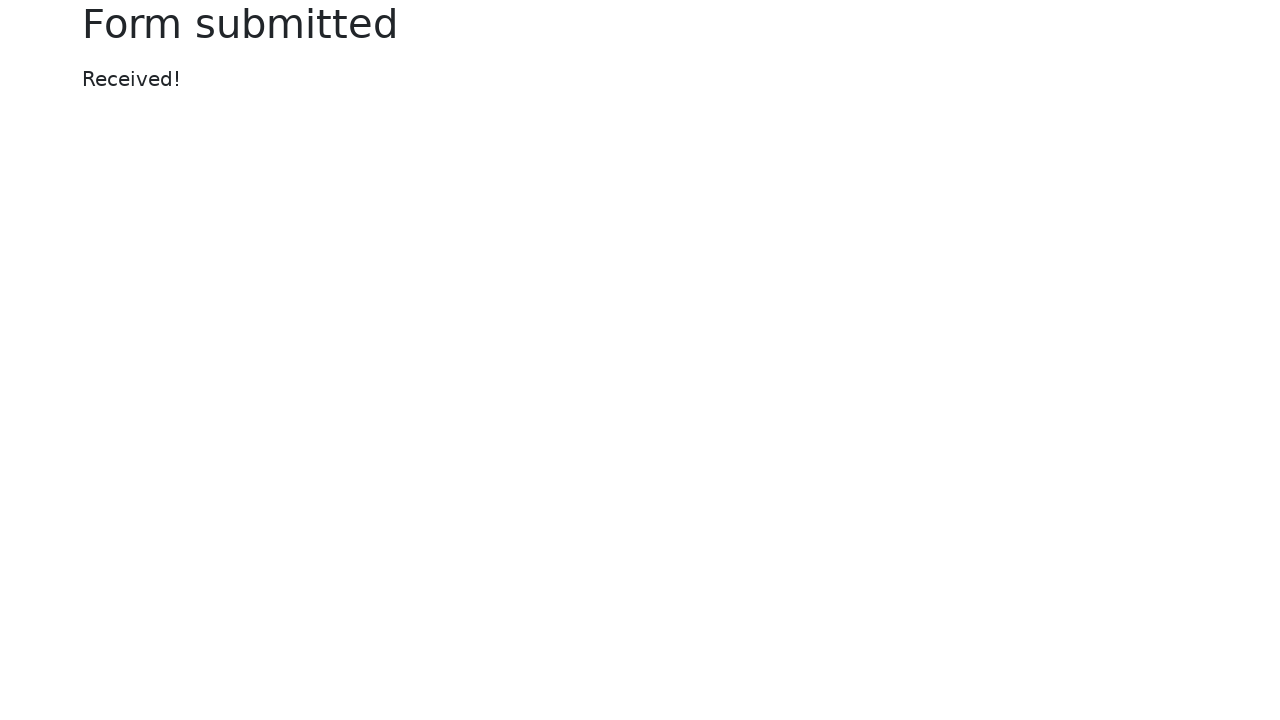